Verifies that clicking the "Make Appointment" button redirects unauthenticated users to the login page

Starting URL: https://katalon-demo-cura.herokuapp.com/

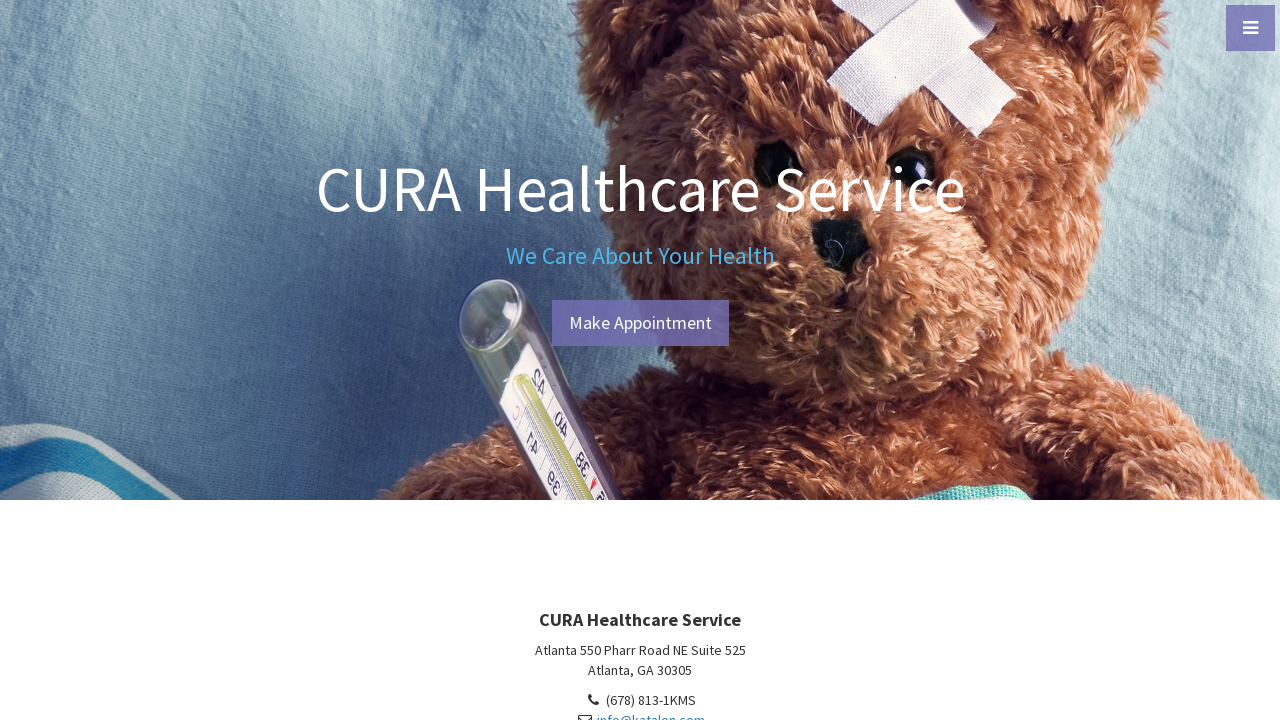

Navigated to CURA healthcare demo homepage
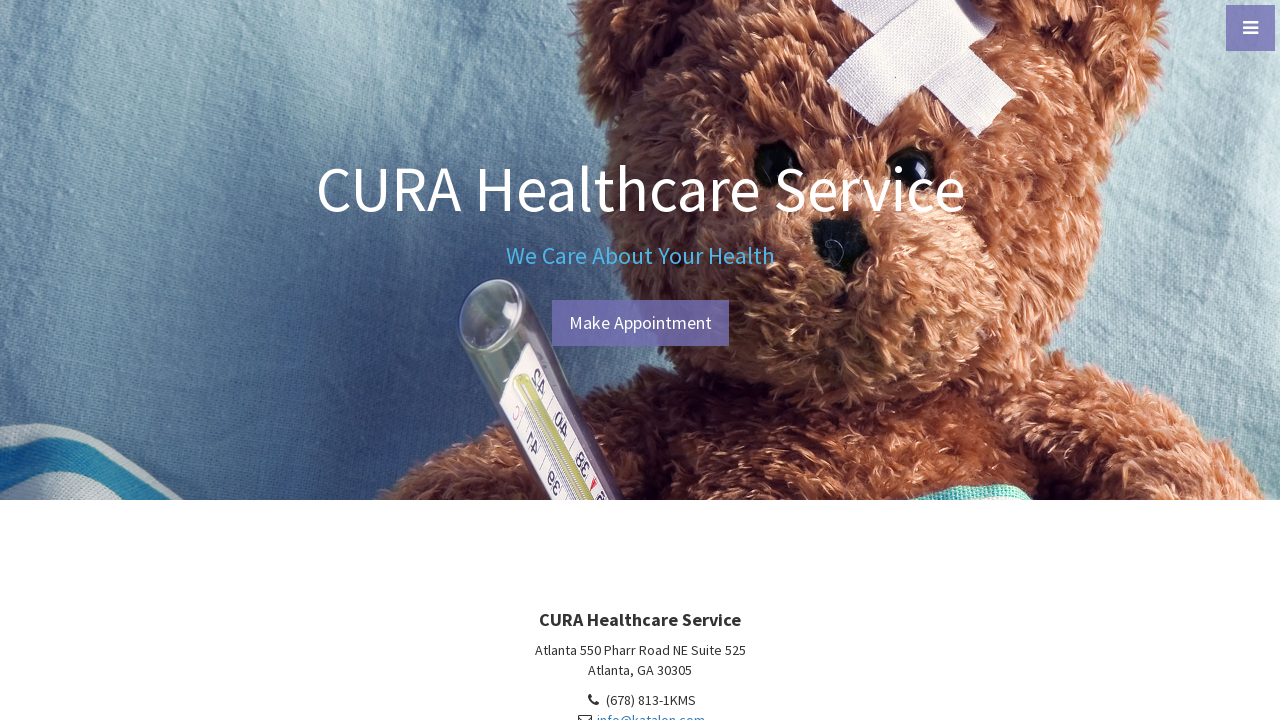

Clicked 'Make Appointment' button as unauthenticated user at (640, 323) on #btn-make-appointment
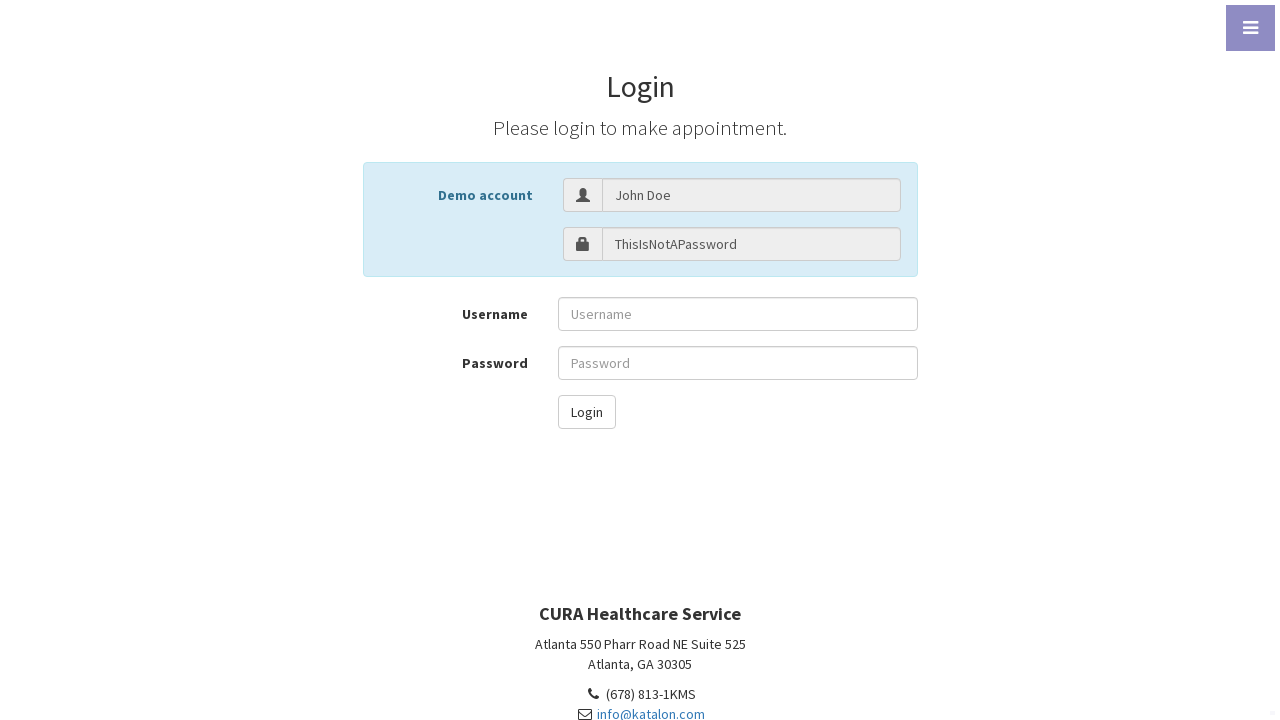

Verified redirect to login page - unauthenticated user successfully redirected
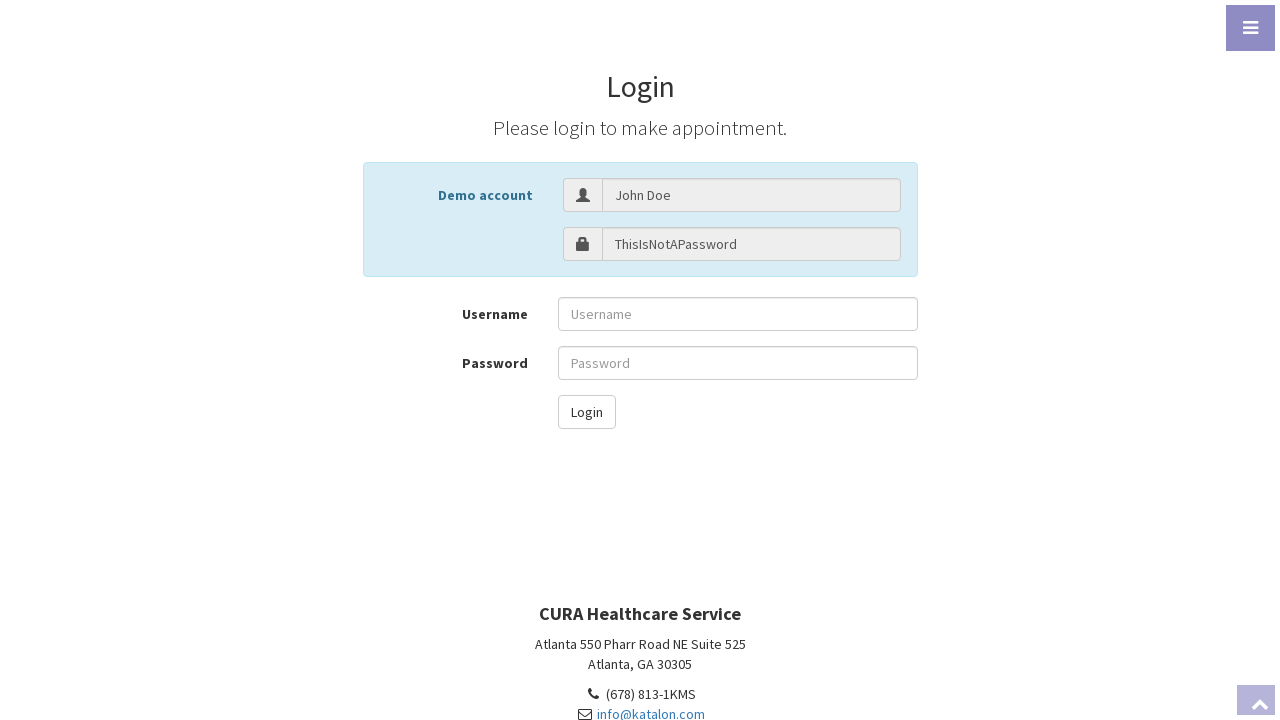

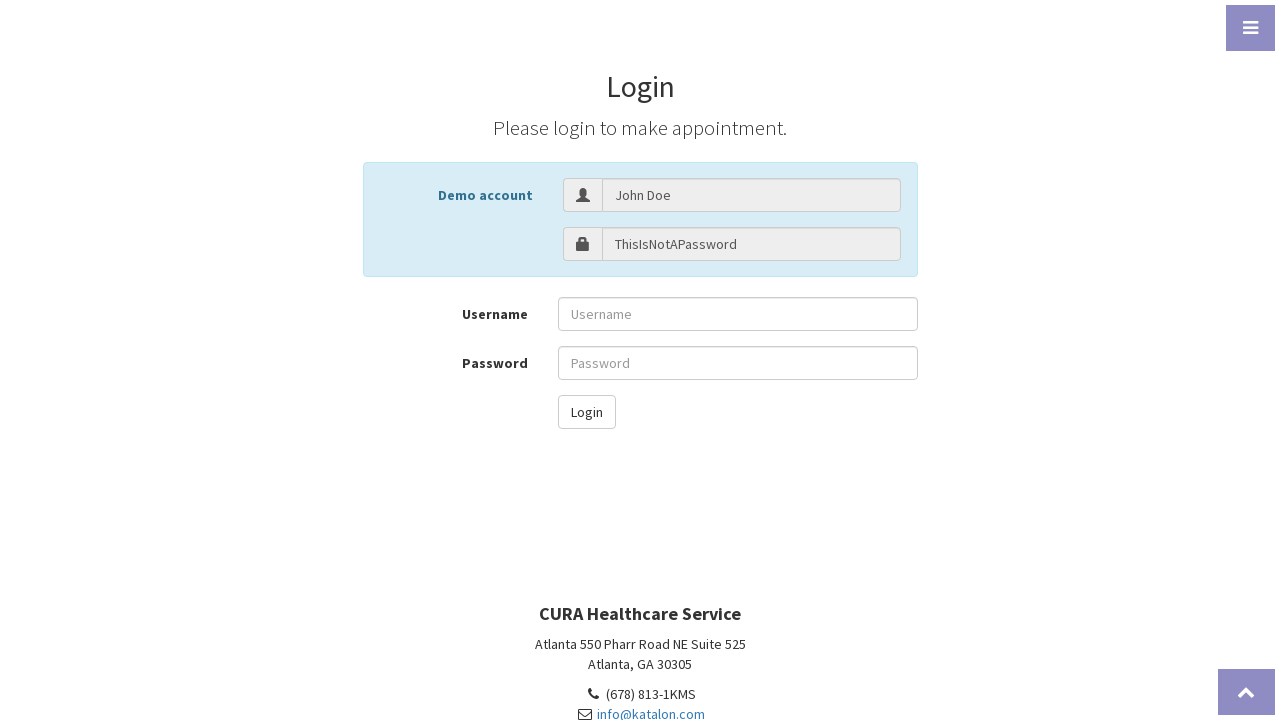